Navigates to MP3 Players section, views all MP3 players, and adds an iPod to cart

Starting URL: http://opencart.abstracta.us/

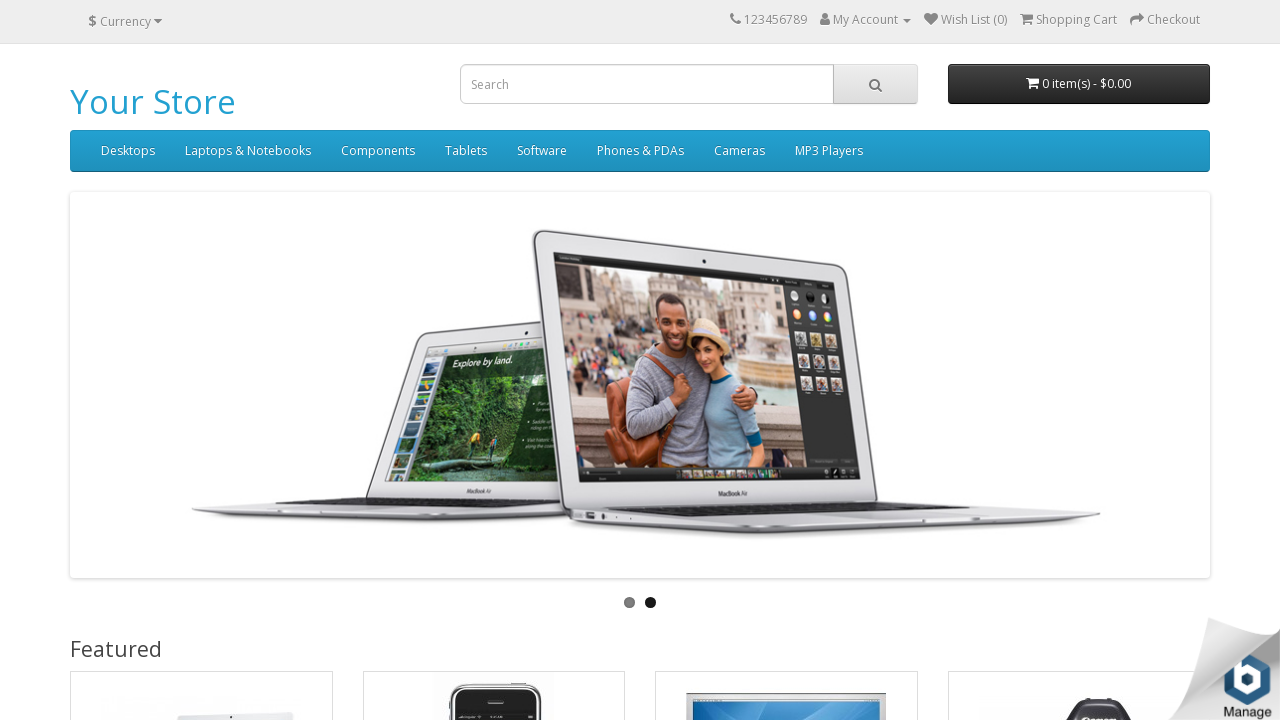

Clicked on MP3 Players category at (829, 151) on text=MP3 Players
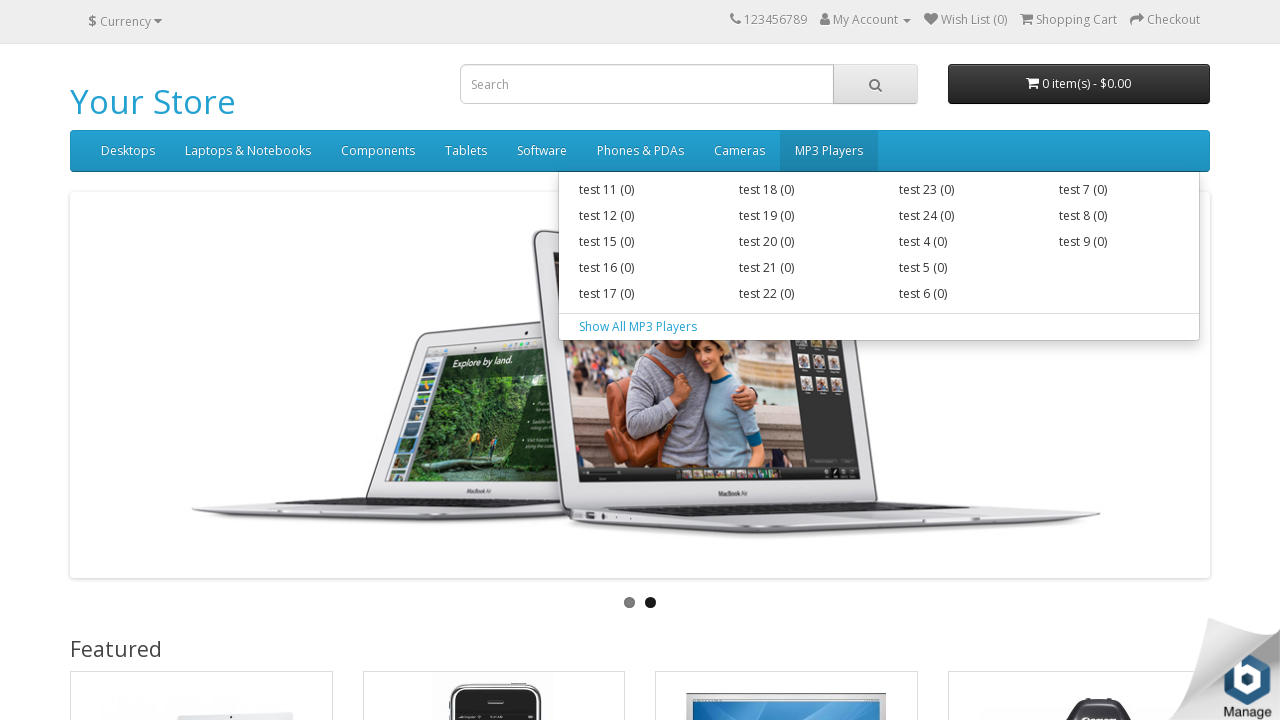

Clicked on Show All MP3 Players to view all products at (879, 327) on text=Show All MP3 Players
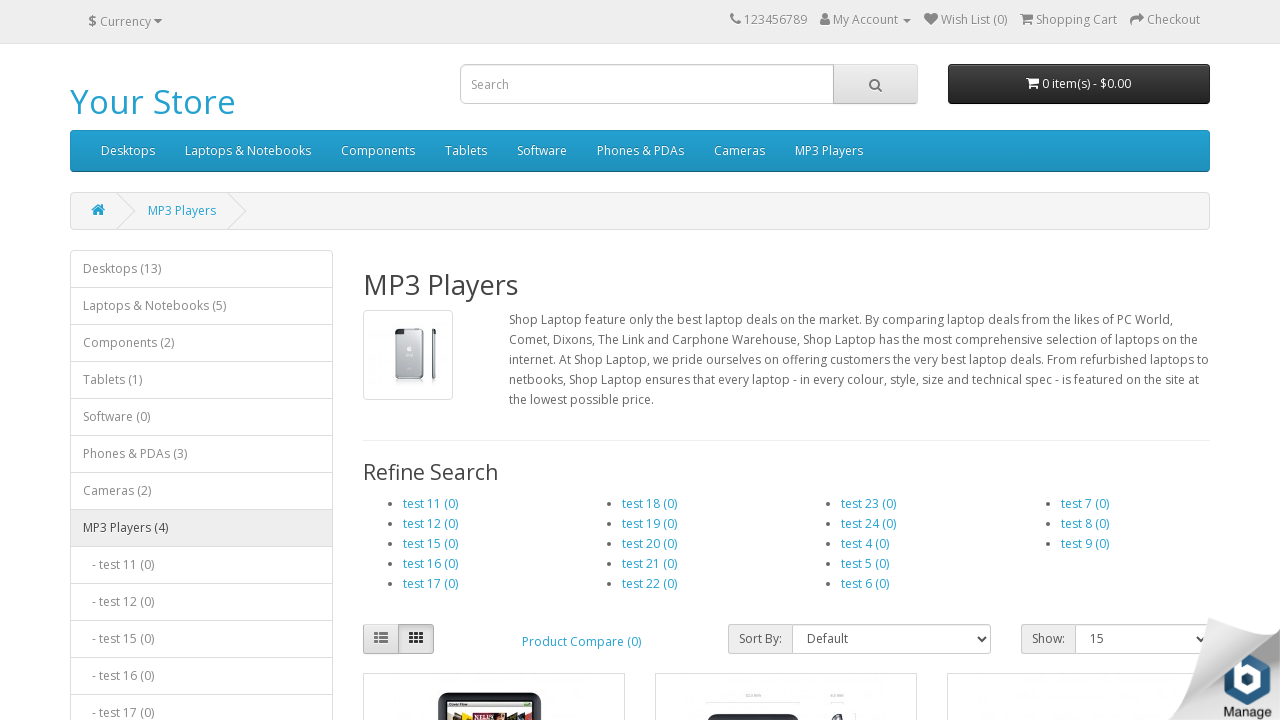

Clicked Add to Cart button for iPod product at (442, 360) on button:has-text('Add to Cart'):near(:has-text('iPod'))
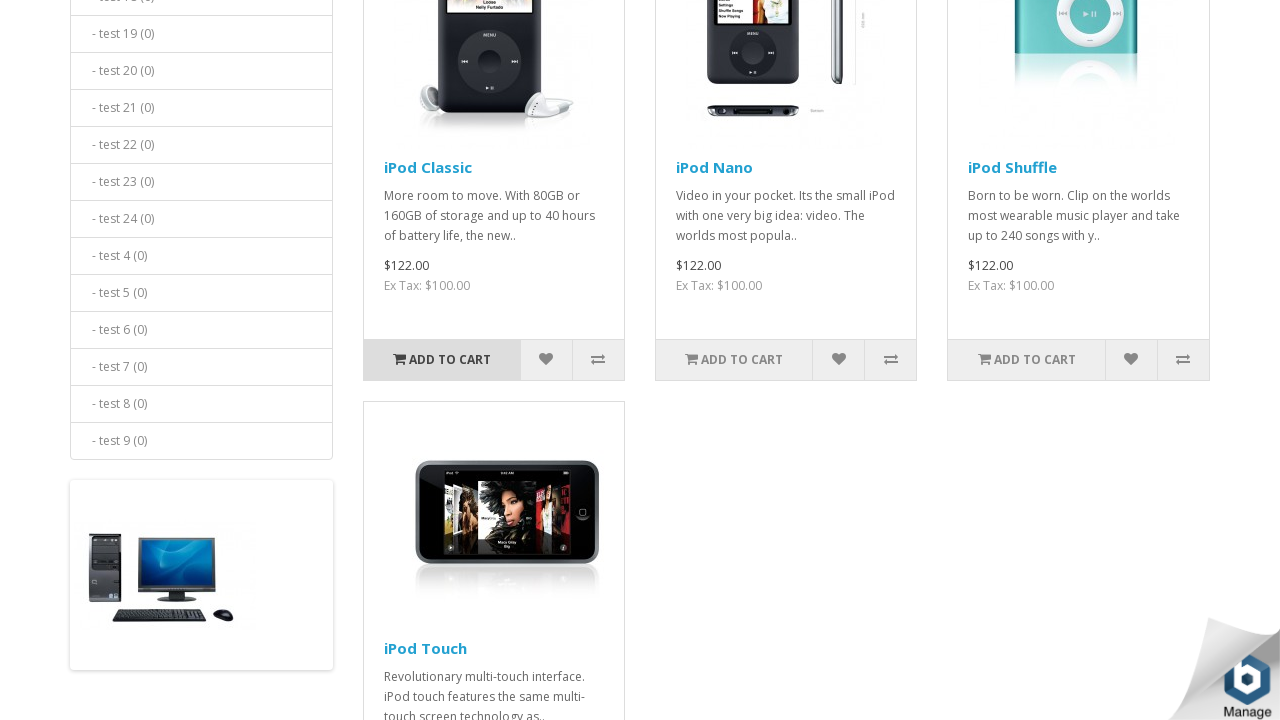

Page finished loading after adding iPod to cart
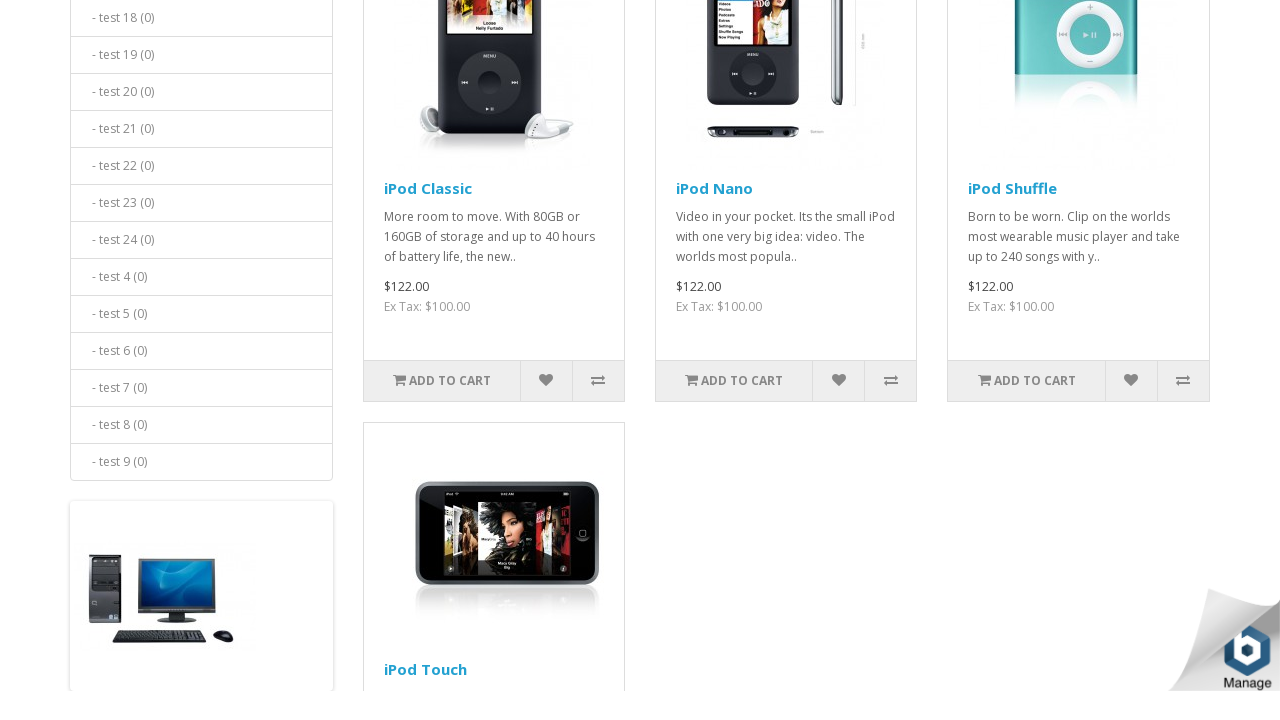

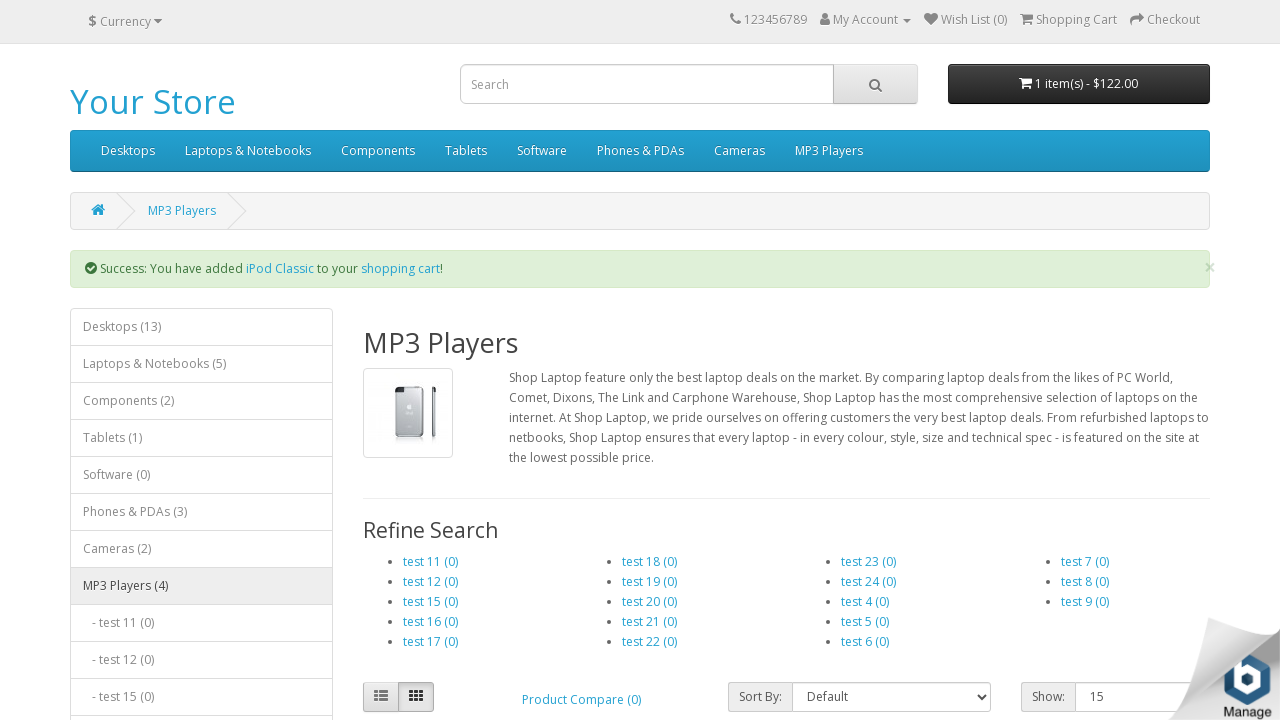